Tests drag and drop functionality on jQuery UI's droppable demo by dragging the draggable element onto the droppable target area

Starting URL: https://jqueryui.com/resources/demos/droppable/default.html

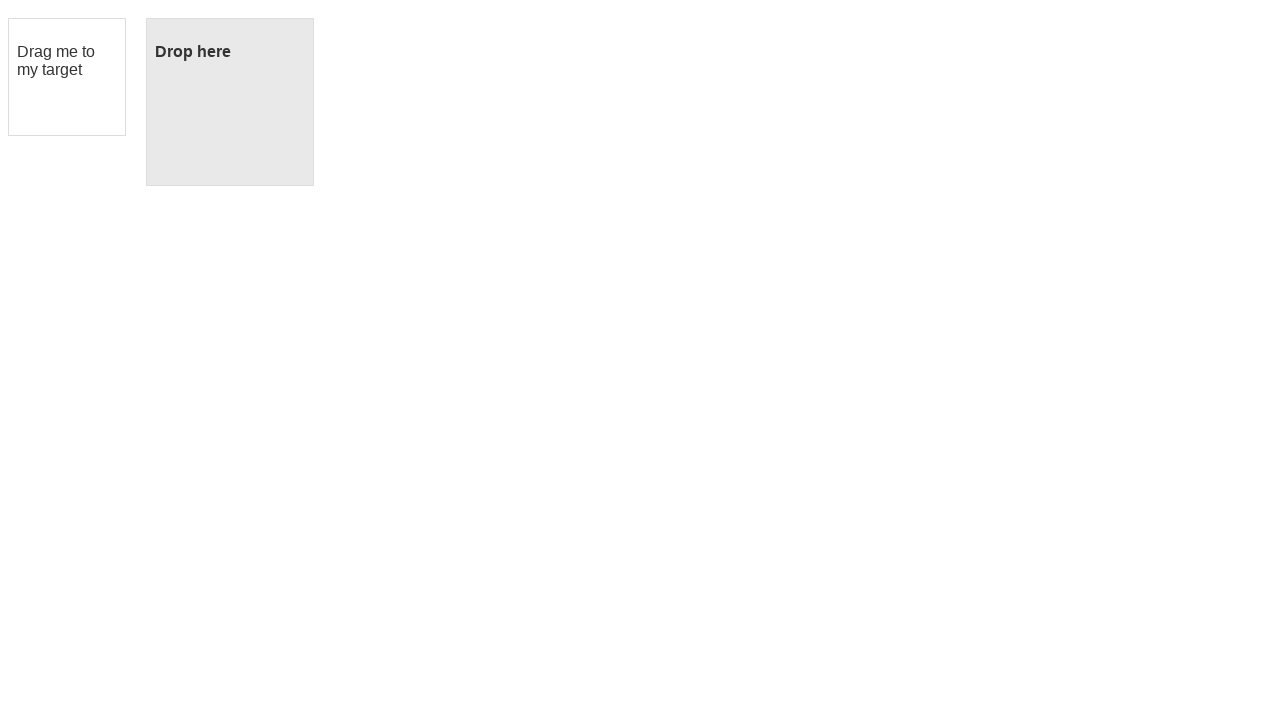

Waited for draggable element to be visible
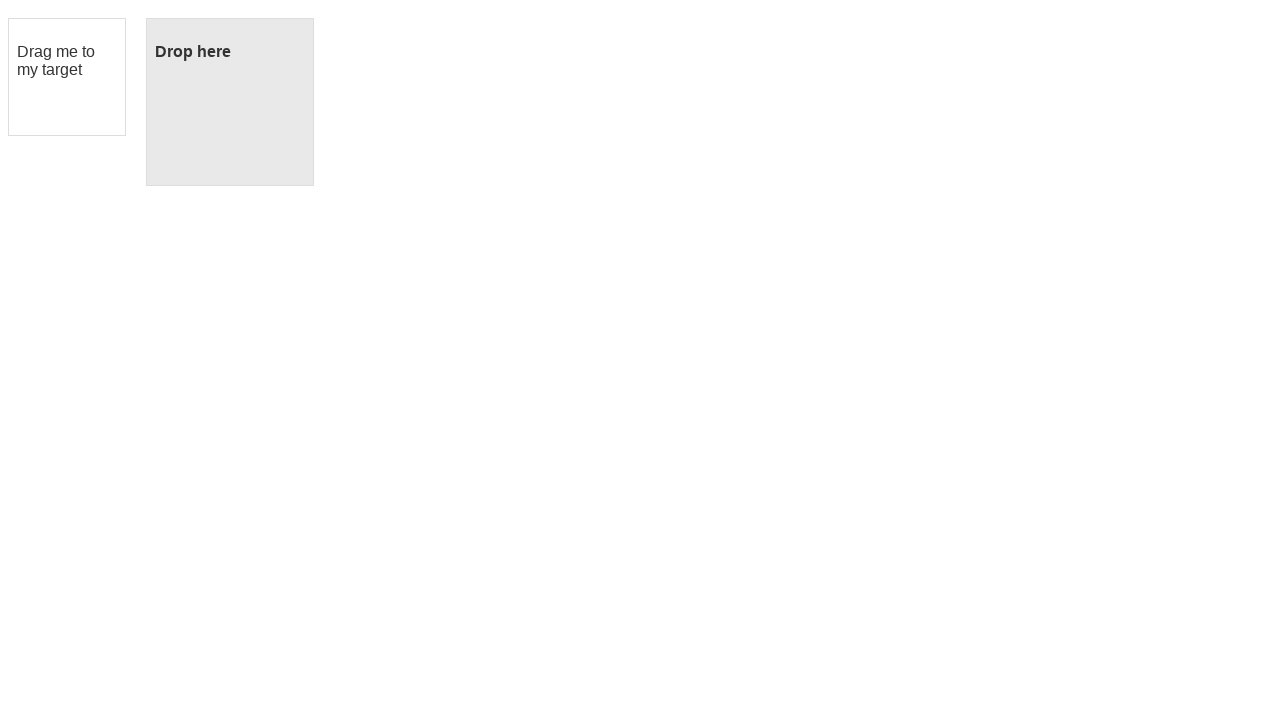

Waited for droppable element to be visible
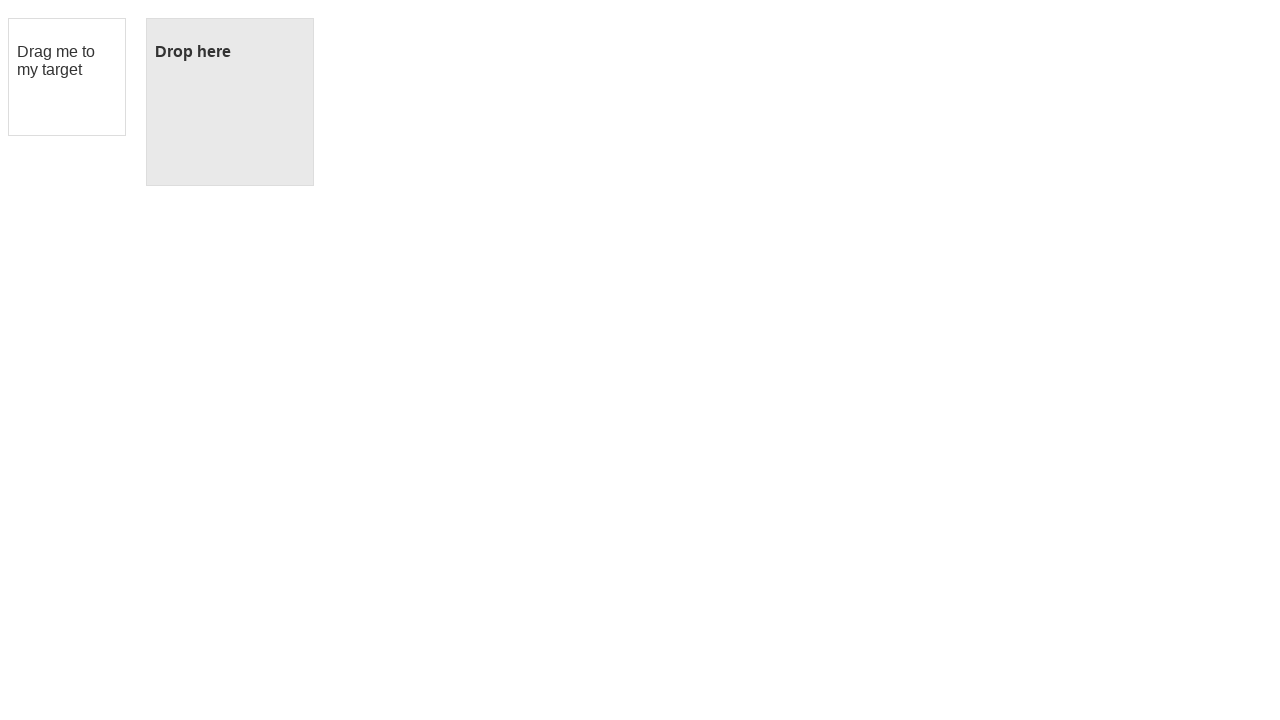

Dragged draggable element onto droppable target area at (230, 102)
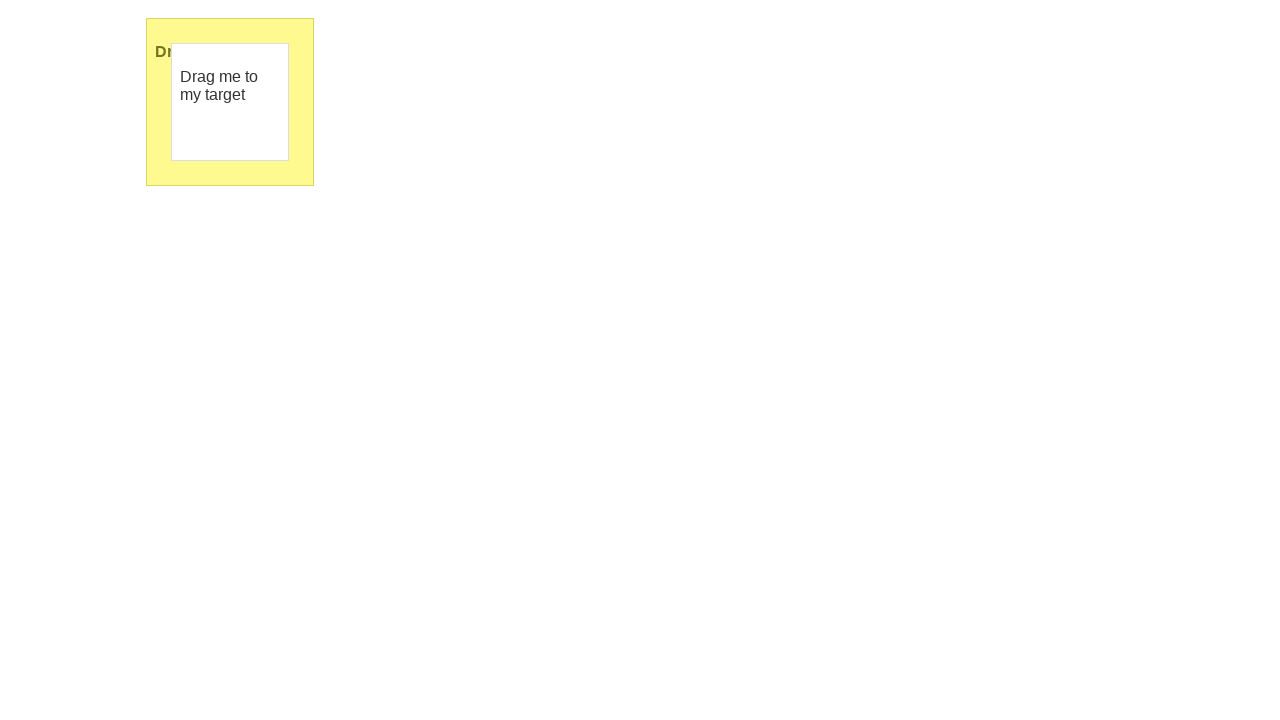

Verified successful drop - droppable text changed to 'Dropped!'
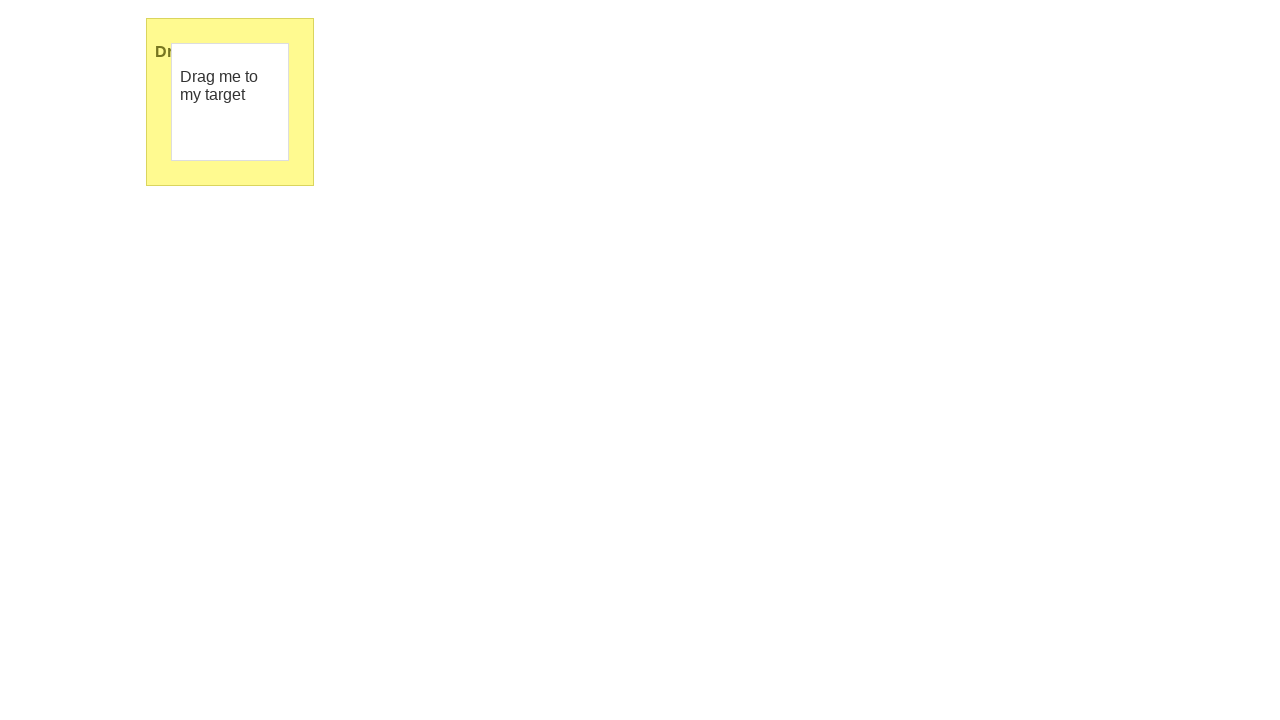

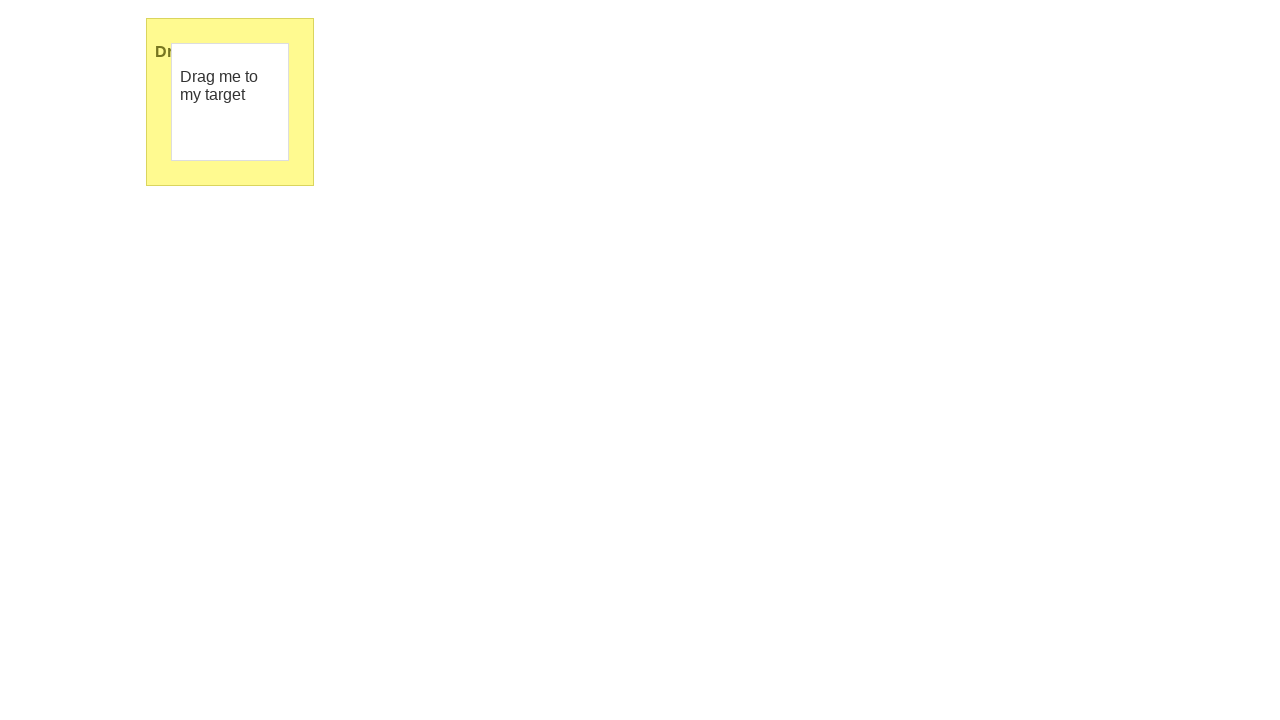